Tests editing a todo item by double-clicking, changing the text, and pressing Enter

Starting URL: https://demo.playwright.dev/todomvc

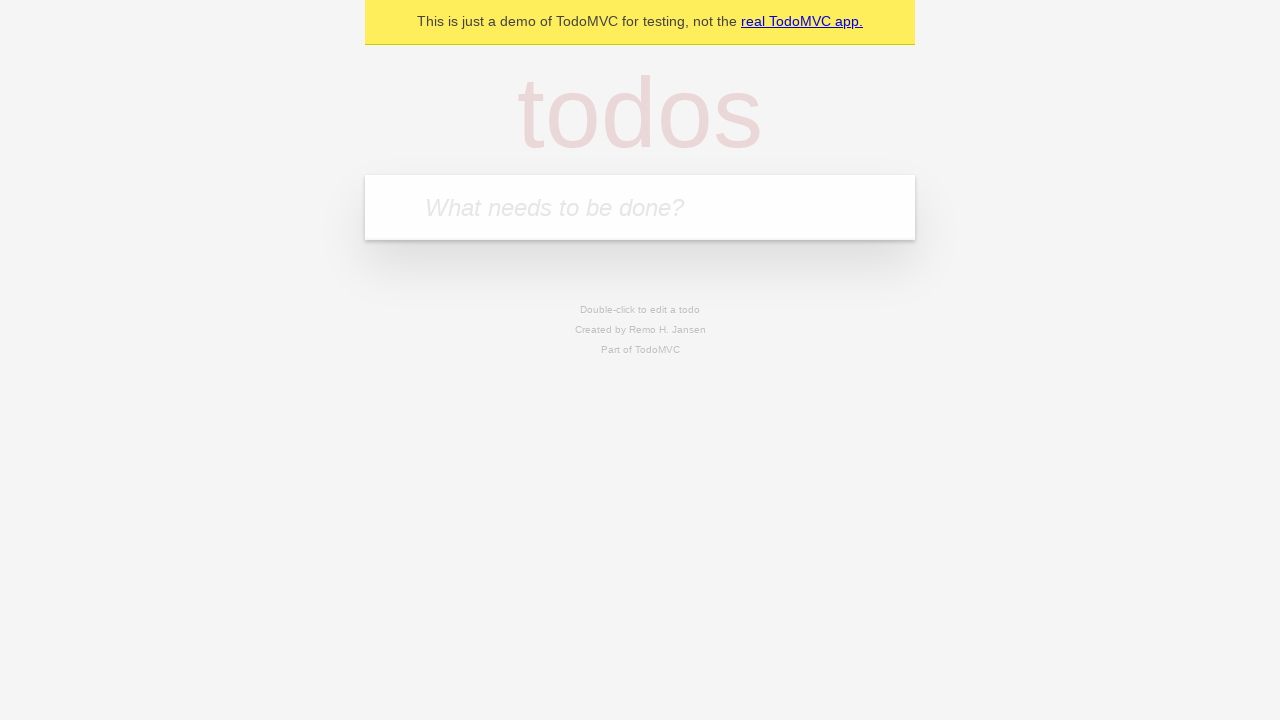

Filled todo input with 'buy some cheese' on internal:attr=[placeholder="What needs to be done?"i]
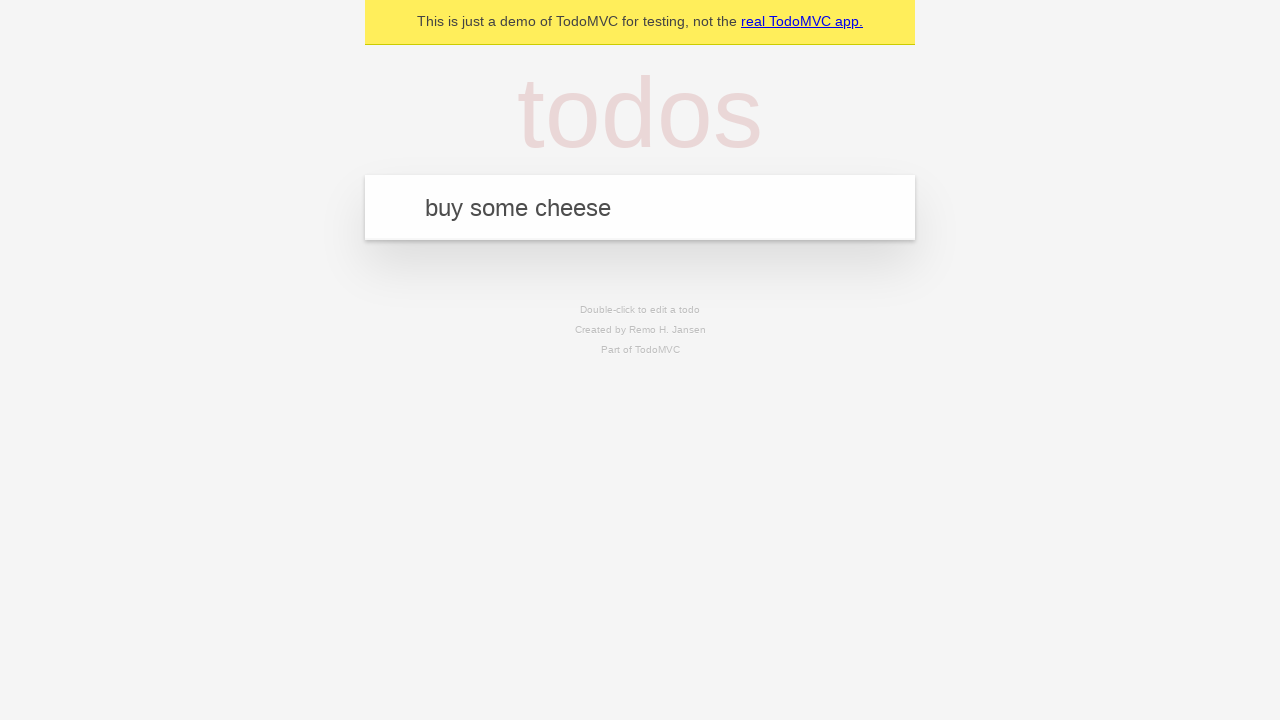

Pressed Enter to add first todo on internal:attr=[placeholder="What needs to be done?"i]
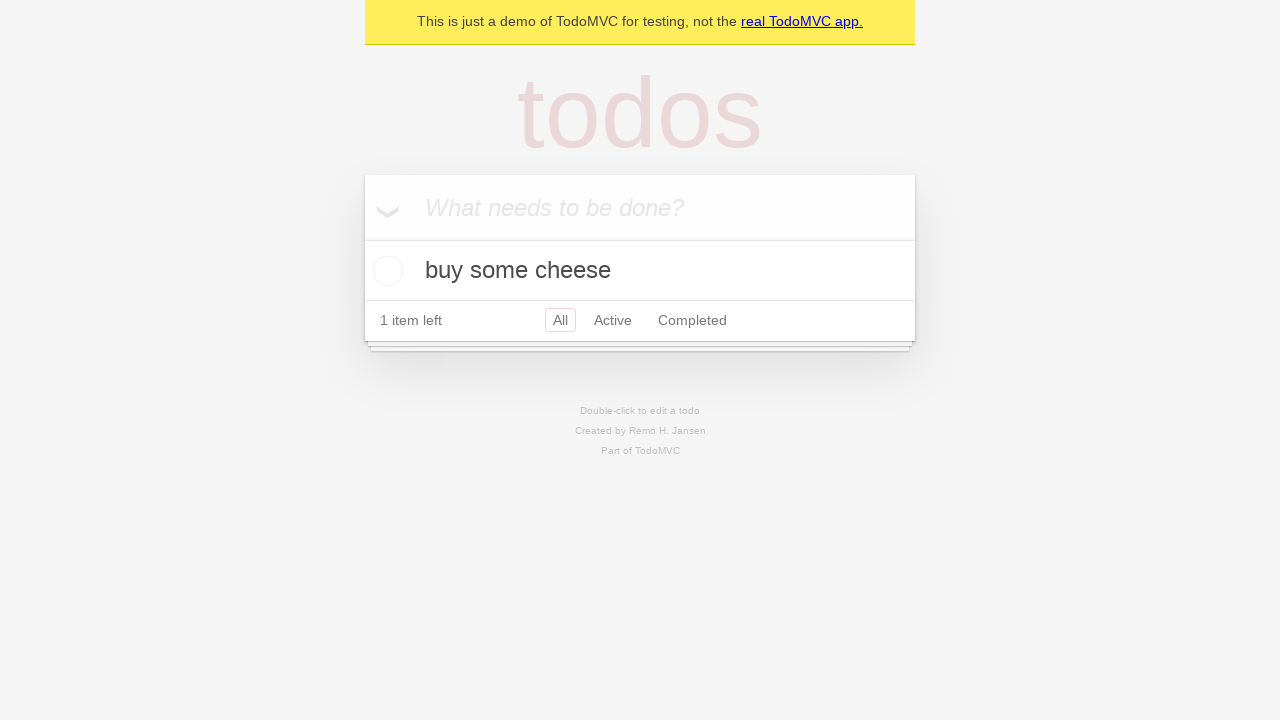

Filled todo input with 'feed the cat' on internal:attr=[placeholder="What needs to be done?"i]
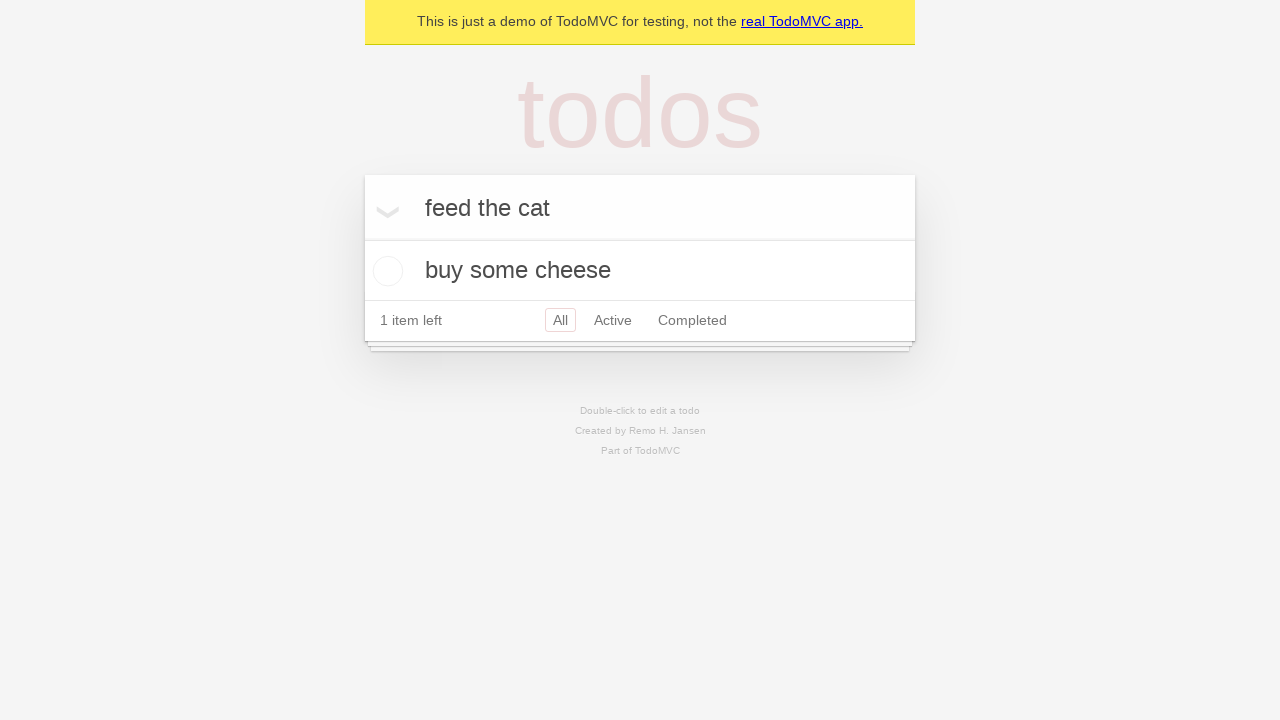

Pressed Enter to add second todo on internal:attr=[placeholder="What needs to be done?"i]
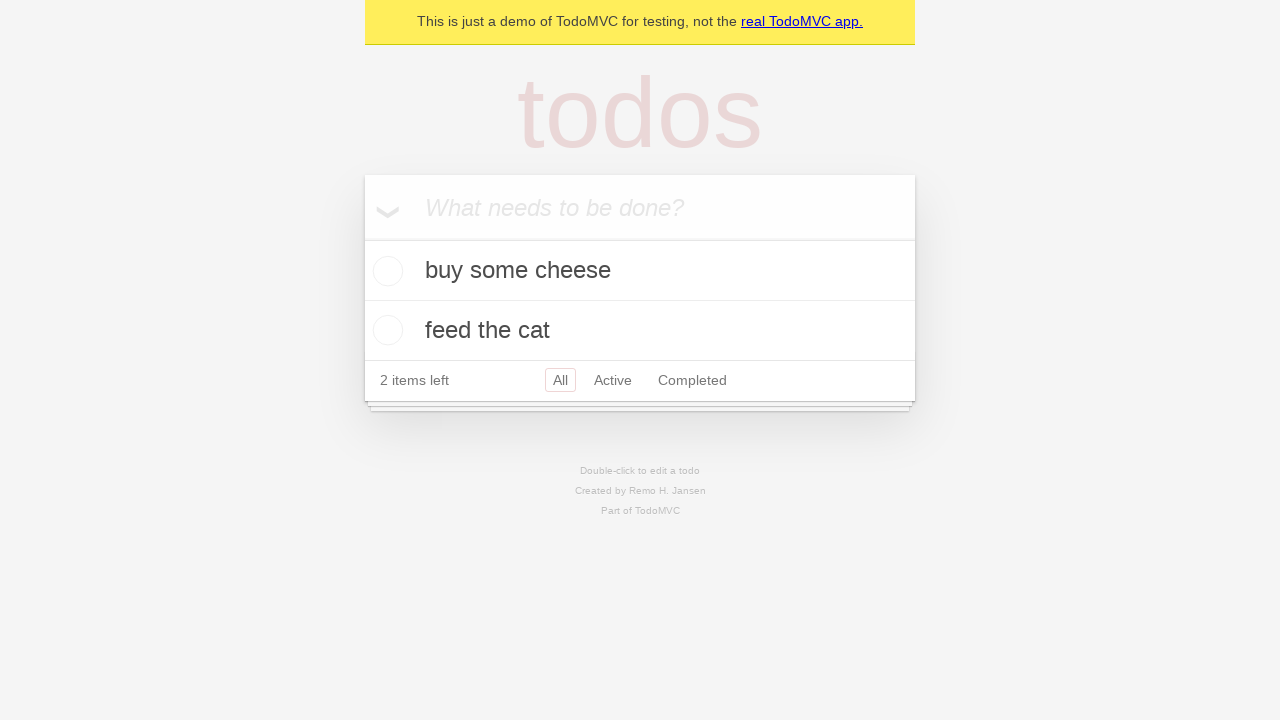

Filled todo input with 'book a doctors appointment' on internal:attr=[placeholder="What needs to be done?"i]
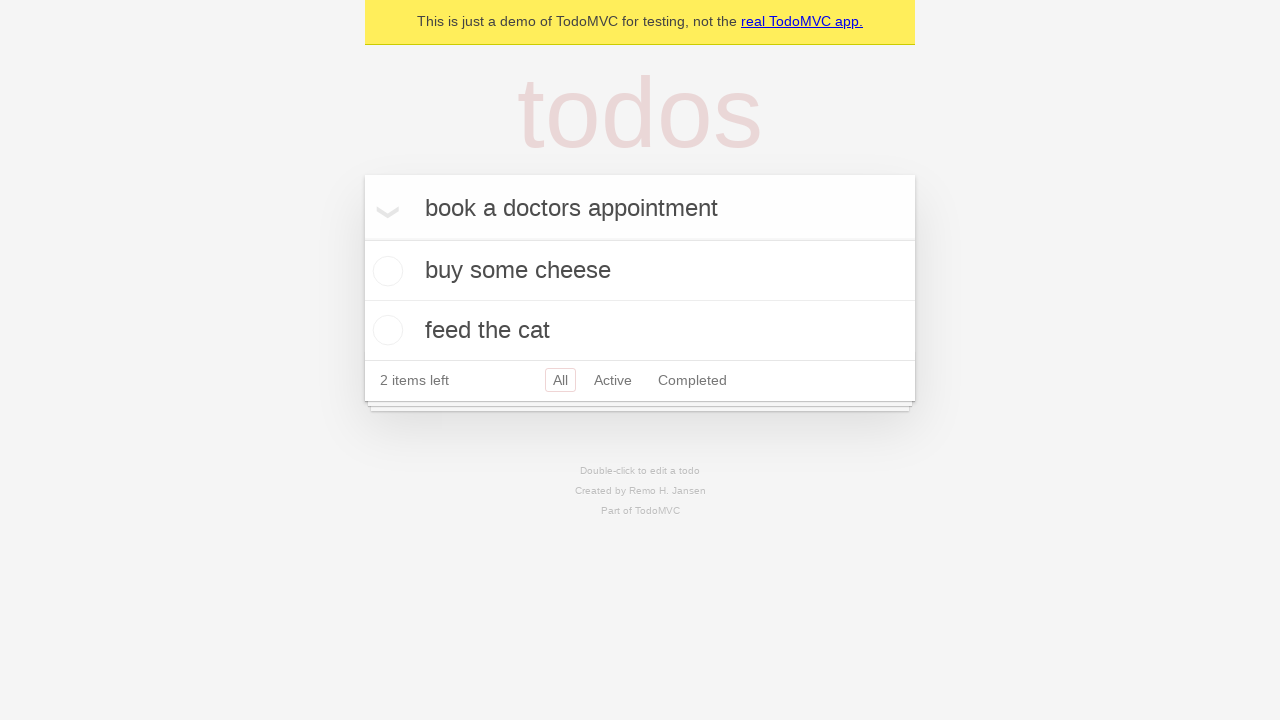

Pressed Enter to add third todo on internal:attr=[placeholder="What needs to be done?"i]
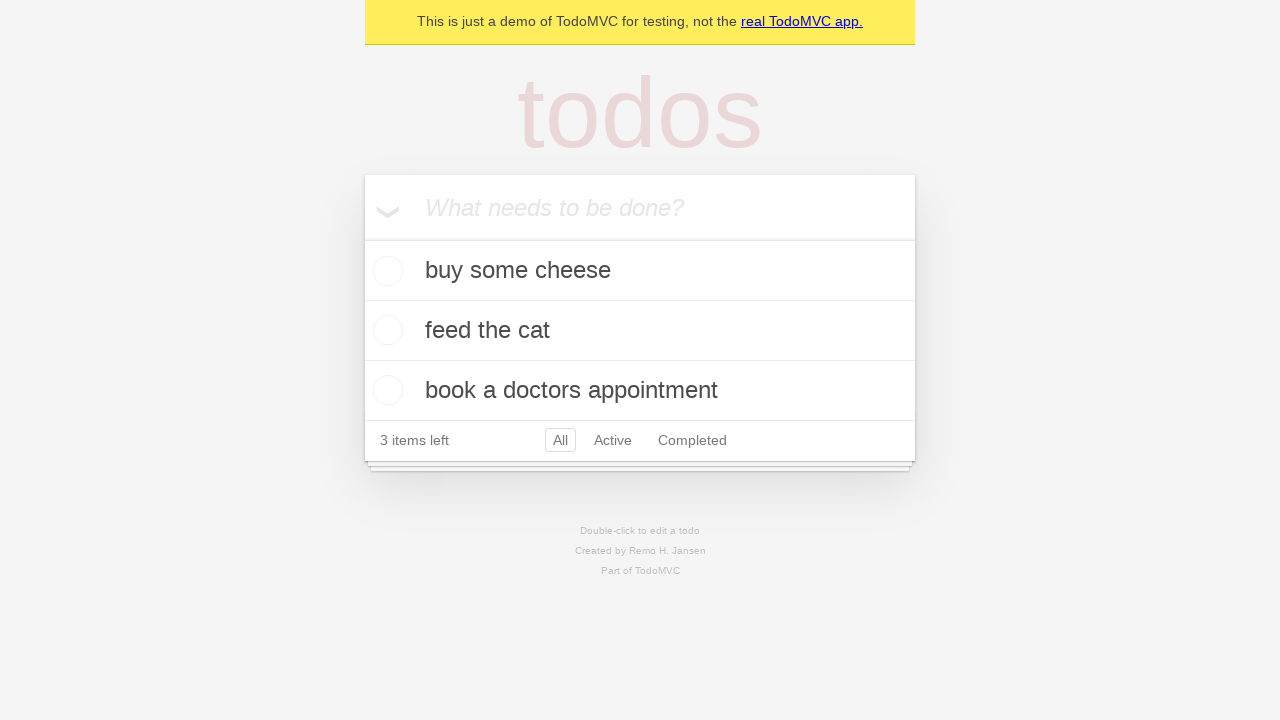

Double-clicked second todo item to enter edit mode at (640, 331) on internal:testid=[data-testid="todo-item"s] >> nth=1
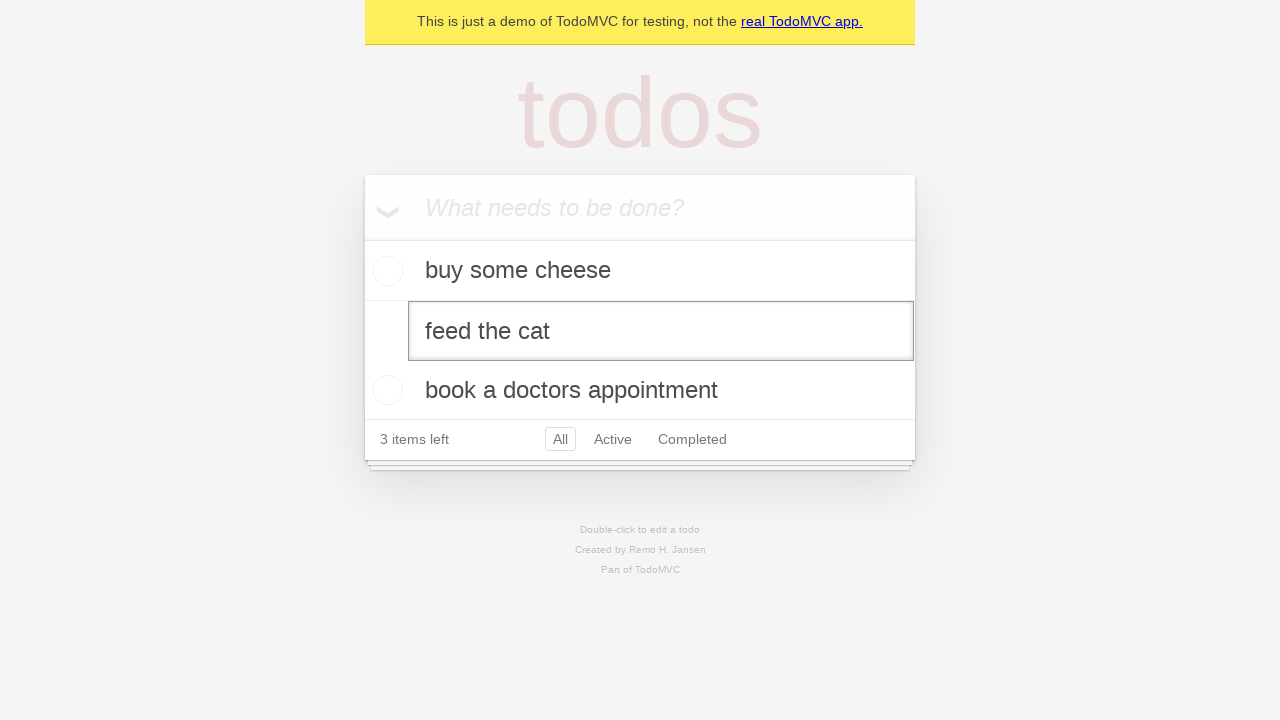

Edited second todo text to 'buy some sausages' on internal:testid=[data-testid="todo-item"s] >> nth=1 >> internal:role=textbox[nam
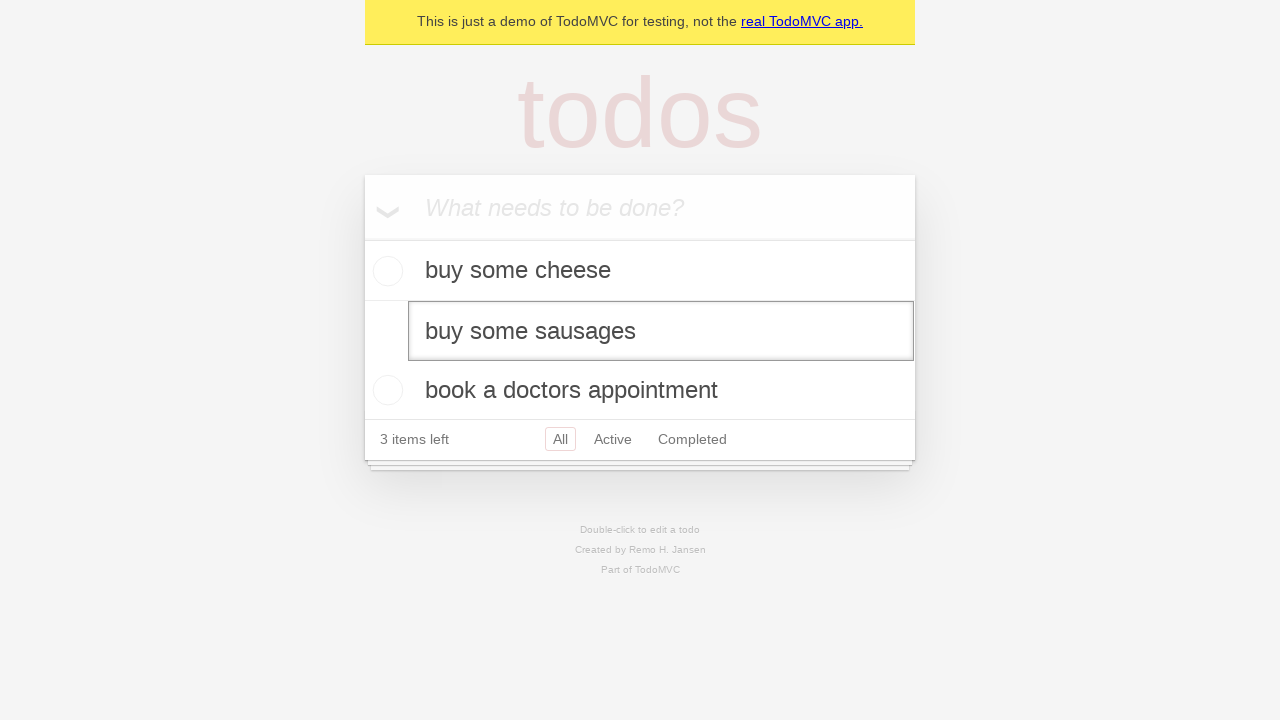

Pressed Enter to confirm todo edit on internal:testid=[data-testid="todo-item"s] >> nth=1 >> internal:role=textbox[nam
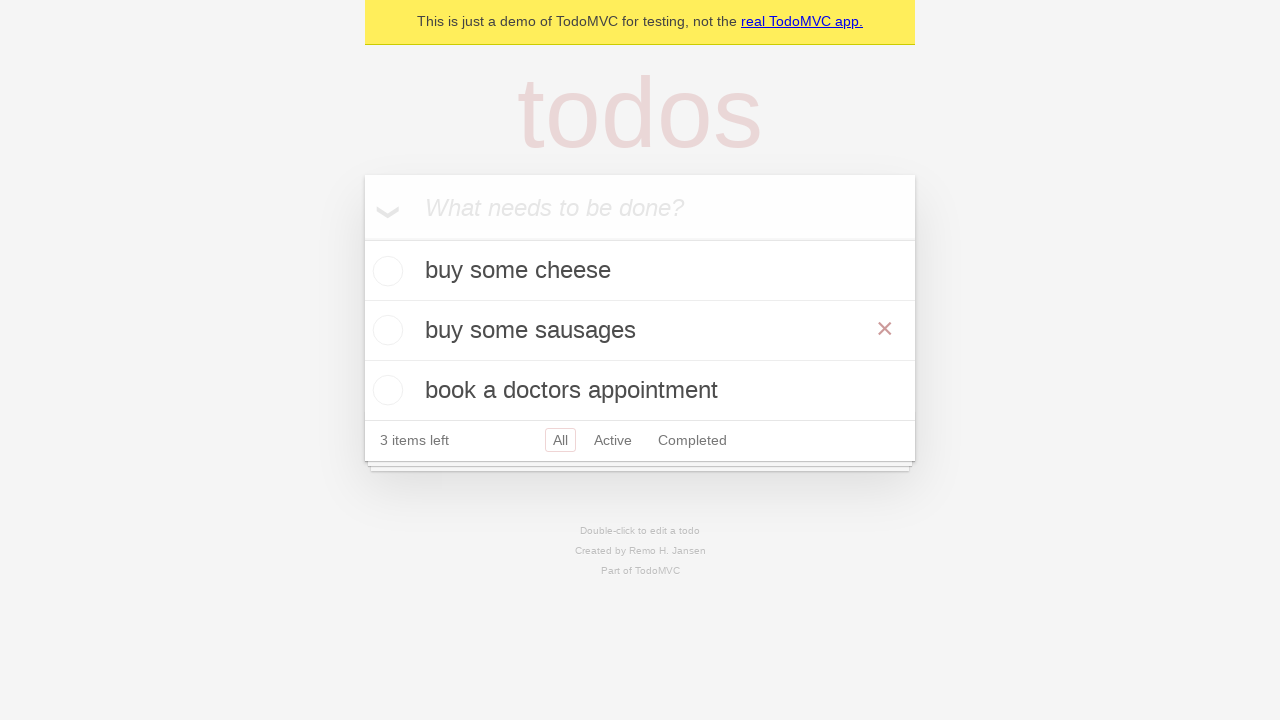

Confirmed edited todo text 'buy some sausages' is displayed
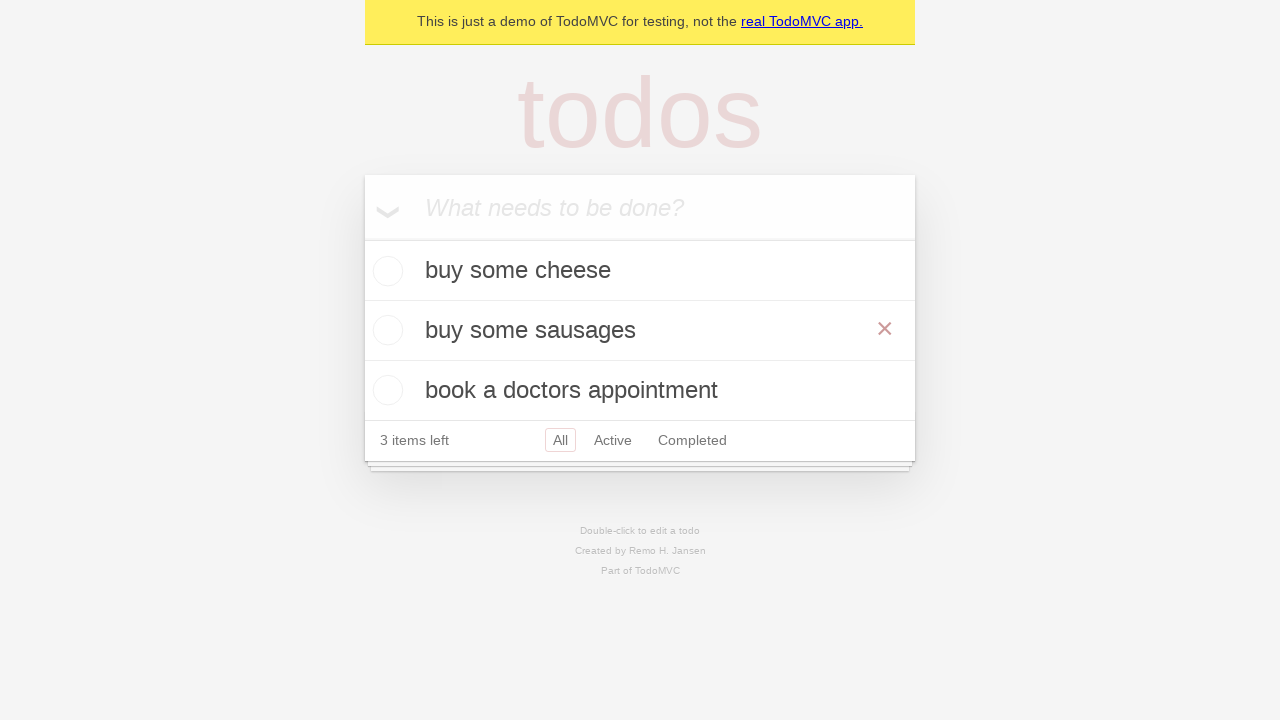

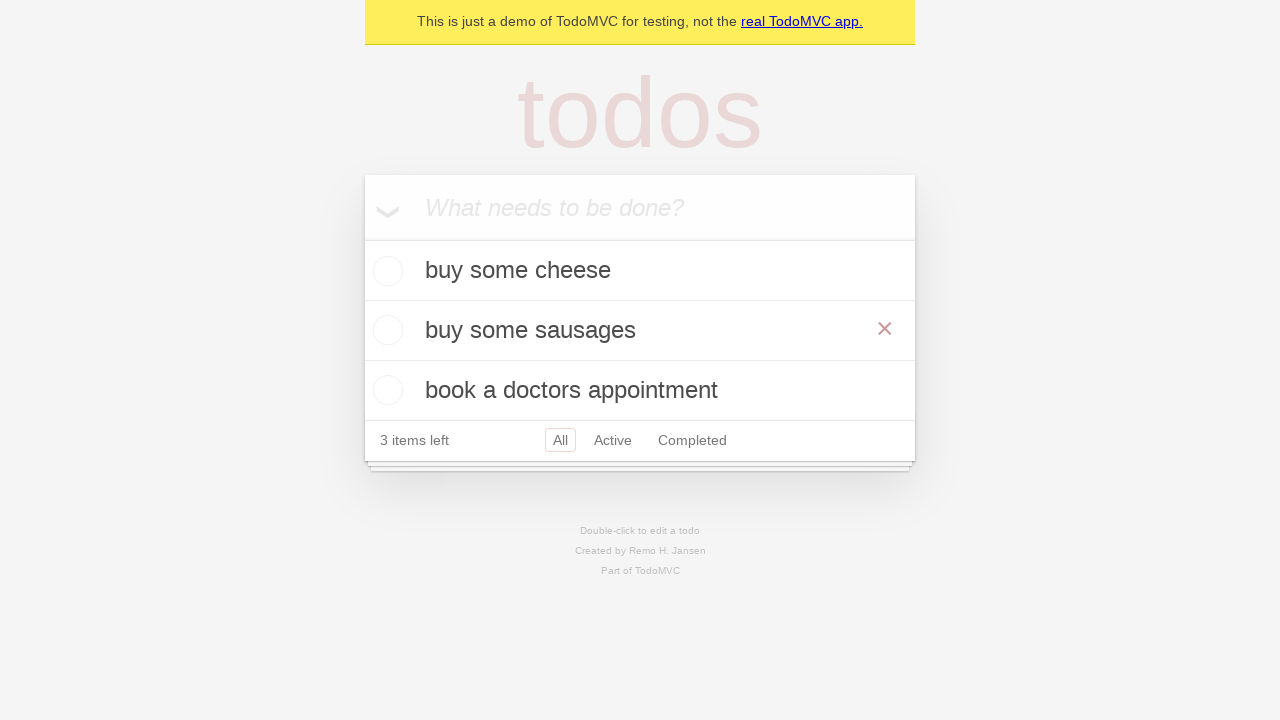